Tests AJAX request handling by clicking a button that triggers an AJAX request, then waiting for and clicking the success button that appears after the request completes

Starting URL: http://uitestingplayground.com/ajax

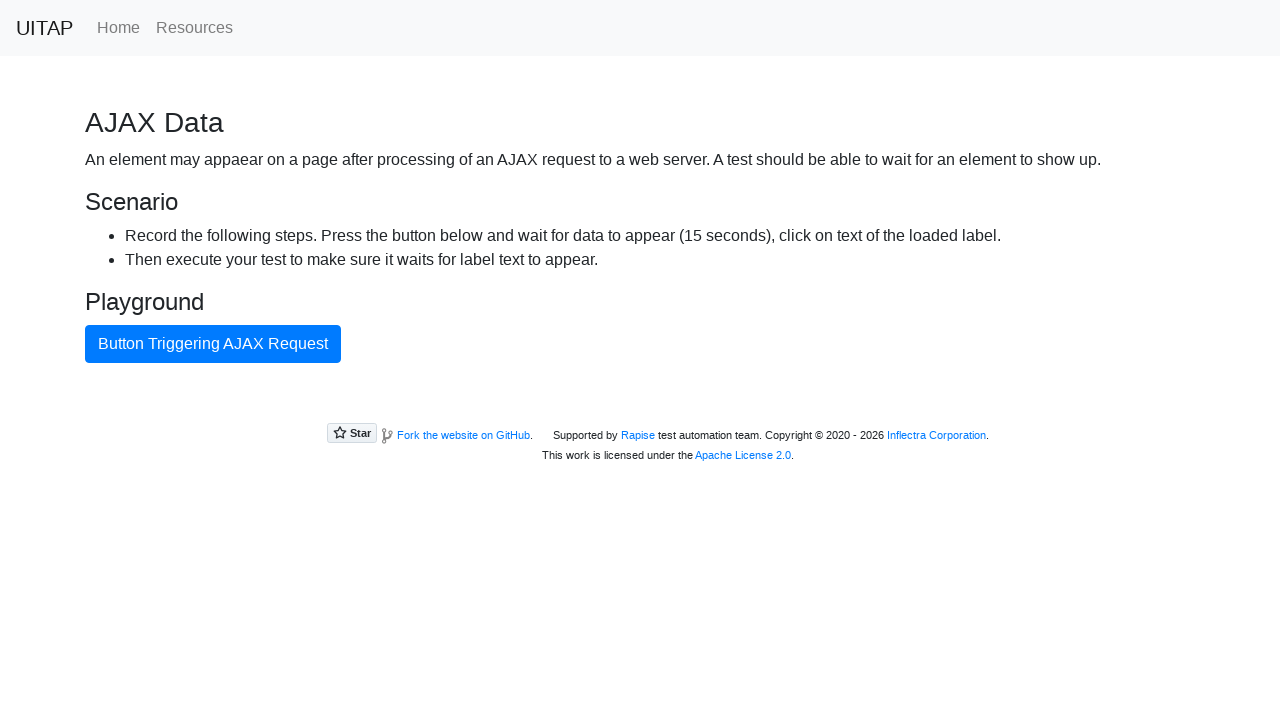

Clicked button triggering AJAX request at (213, 344) on internal:text="Button Triggering AJAX Request"i
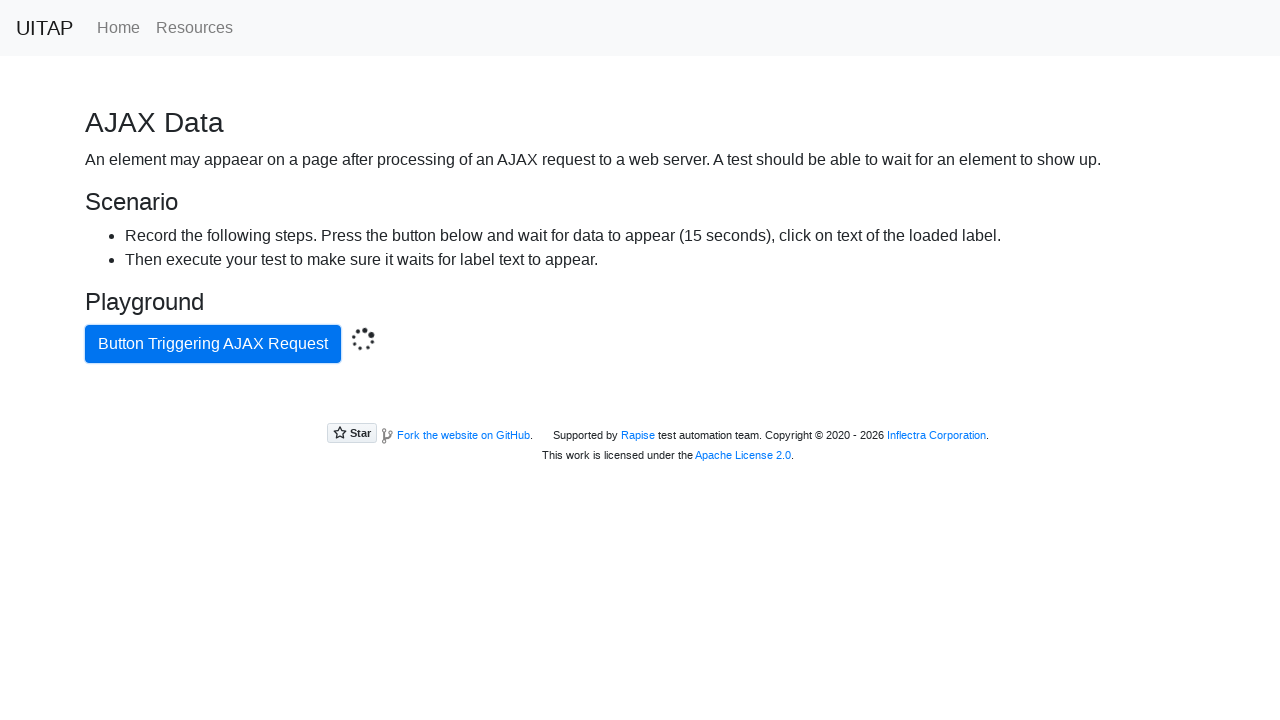

Located success button element
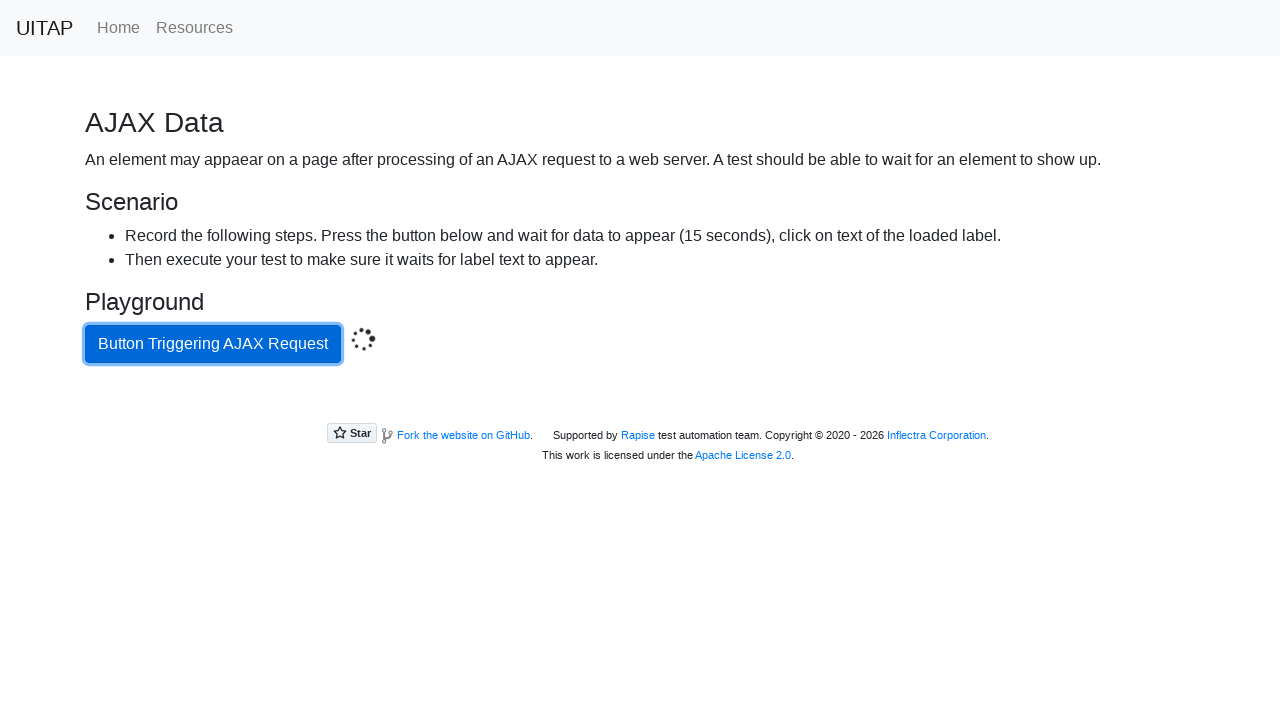

Clicked success button after AJAX request completed at (640, 405) on .bg-success
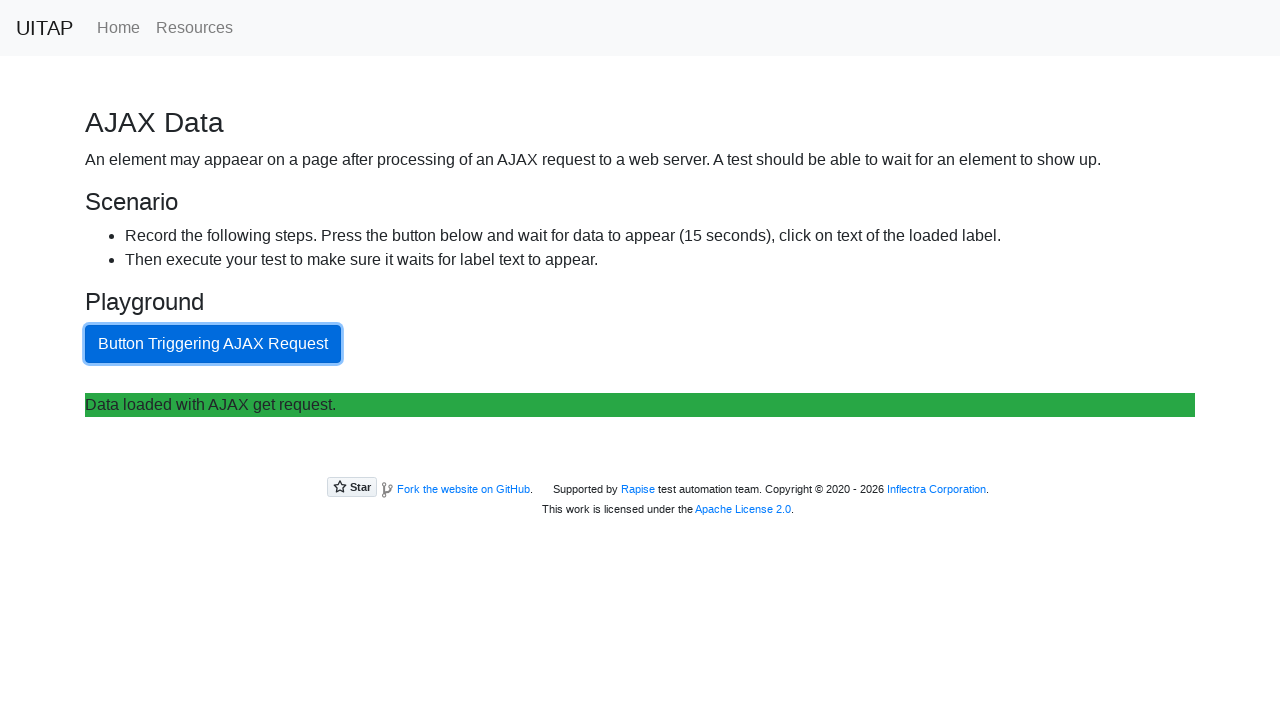

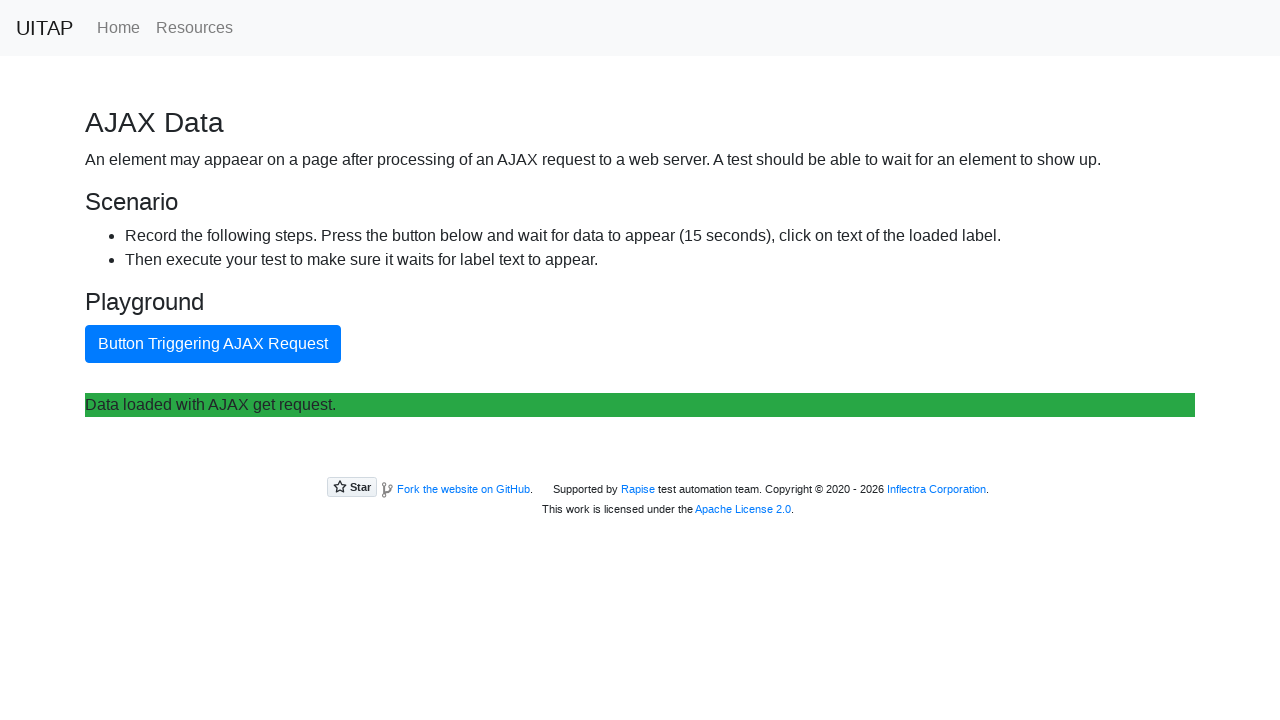